Tests dynamic content loading by clicking a Start button and waiting for hidden text to become visible

Starting URL: https://the-internet.herokuapp.com/dynamic_loading/1

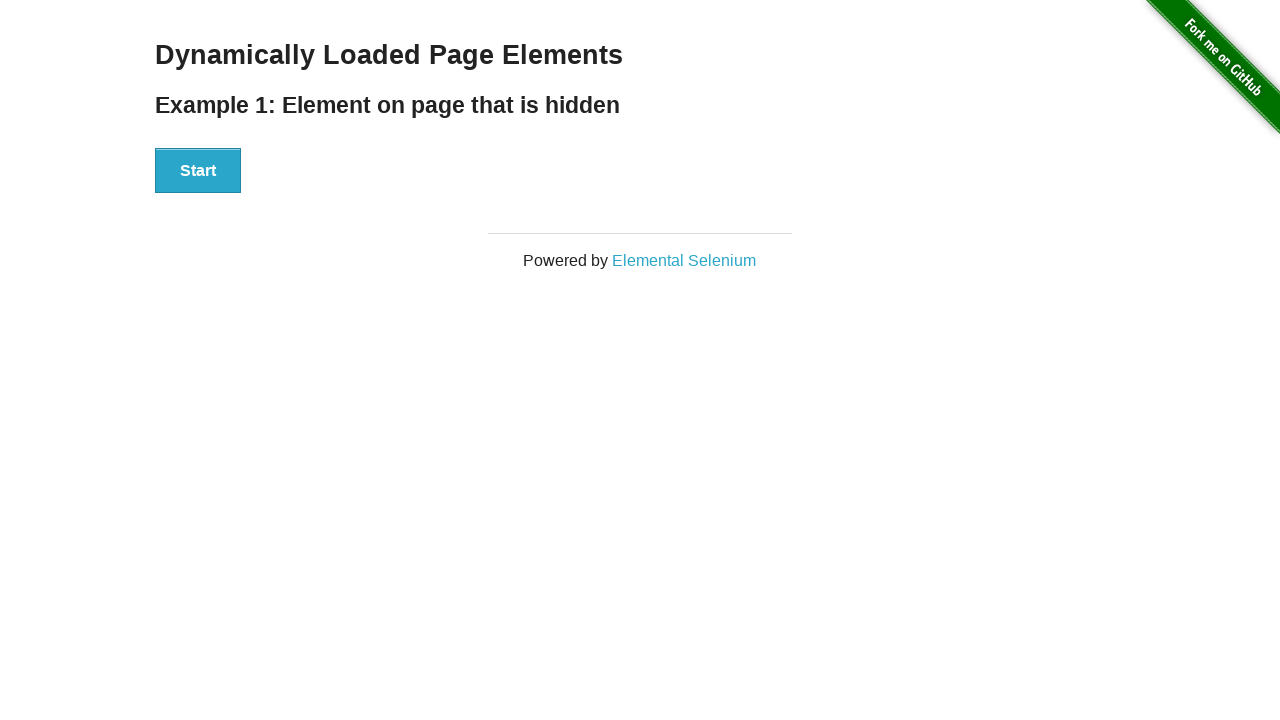

Clicked Start button to trigger dynamic content loading at (198, 171) on xpath=//button[.='Start']
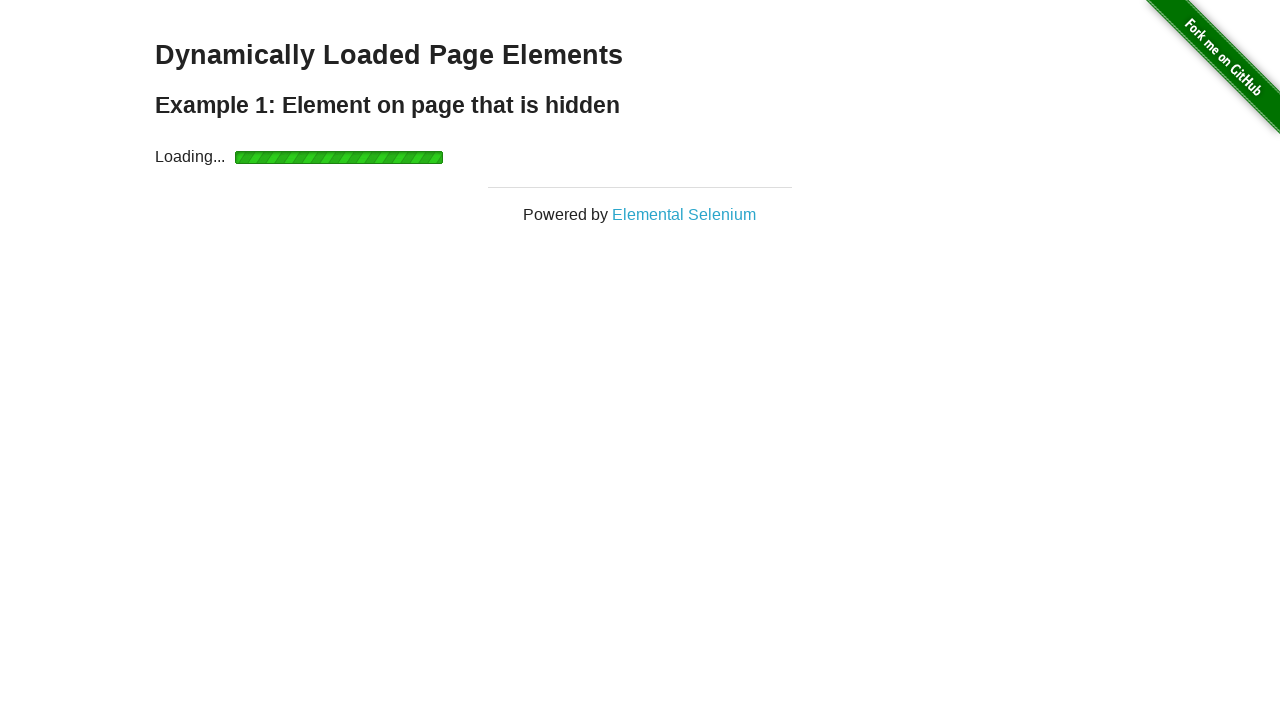

Waited for 'Hello World!' text to become visible
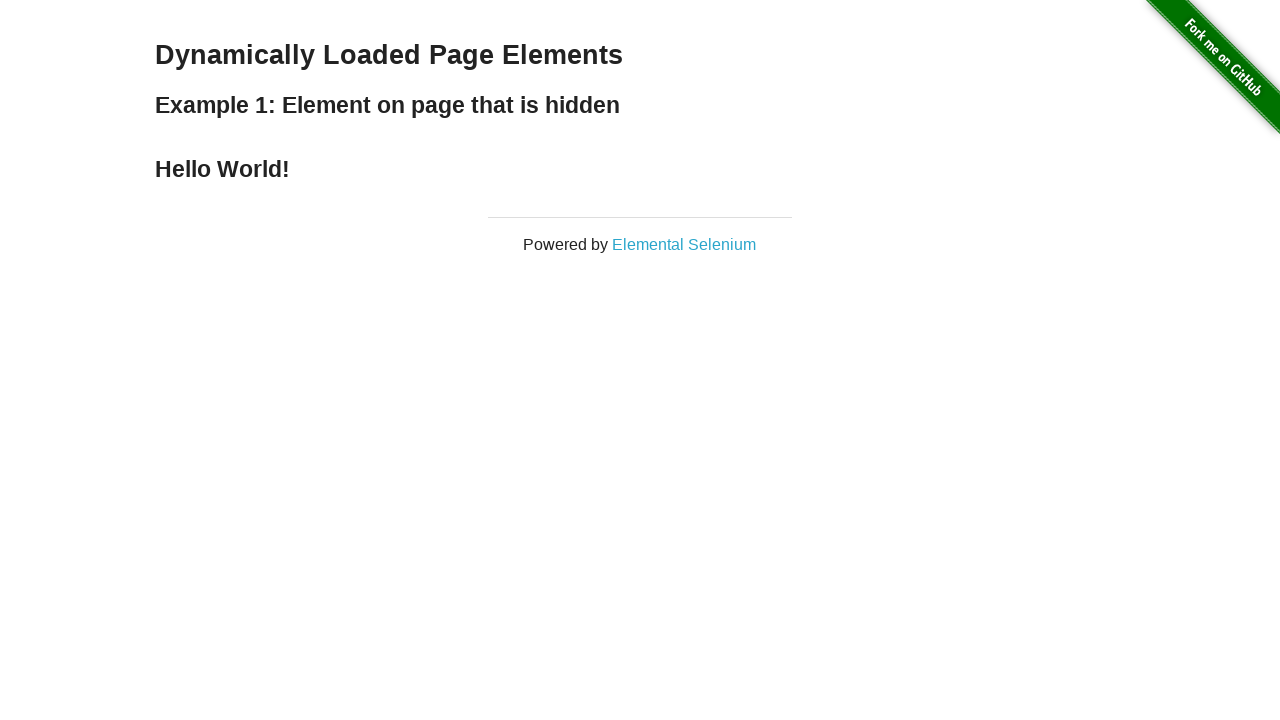

Extracted text content: 'Hello World!'
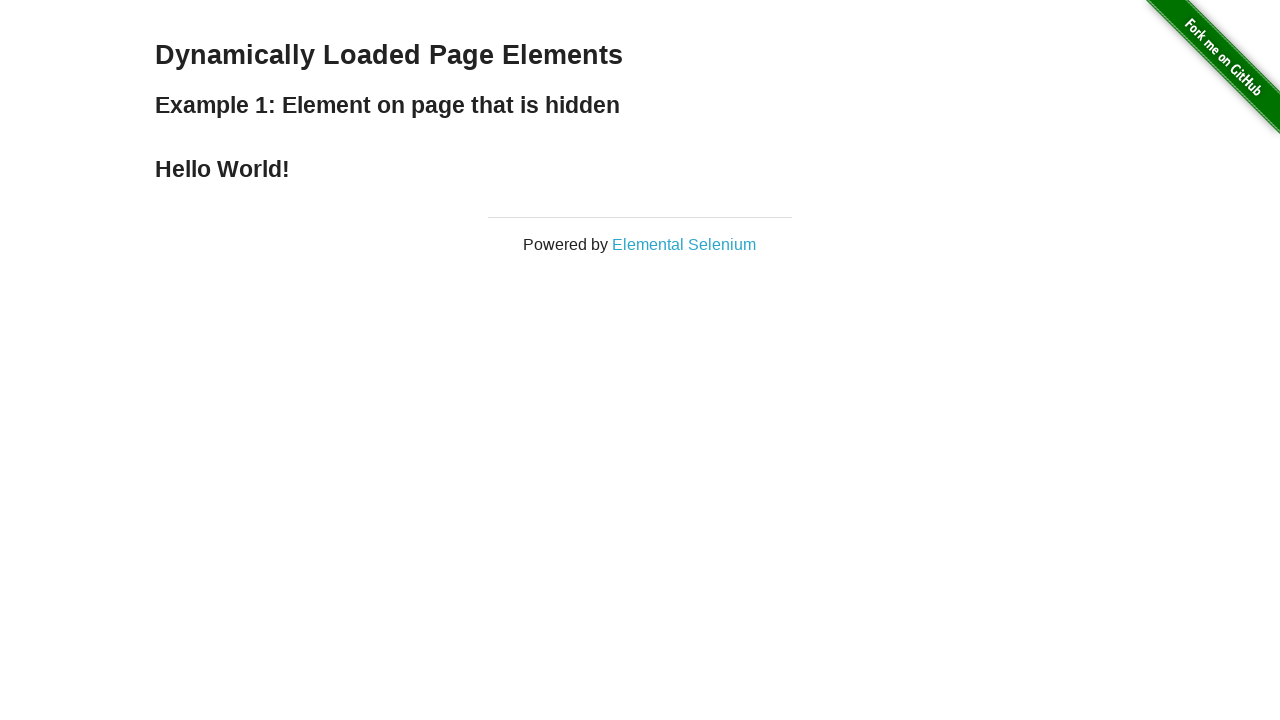

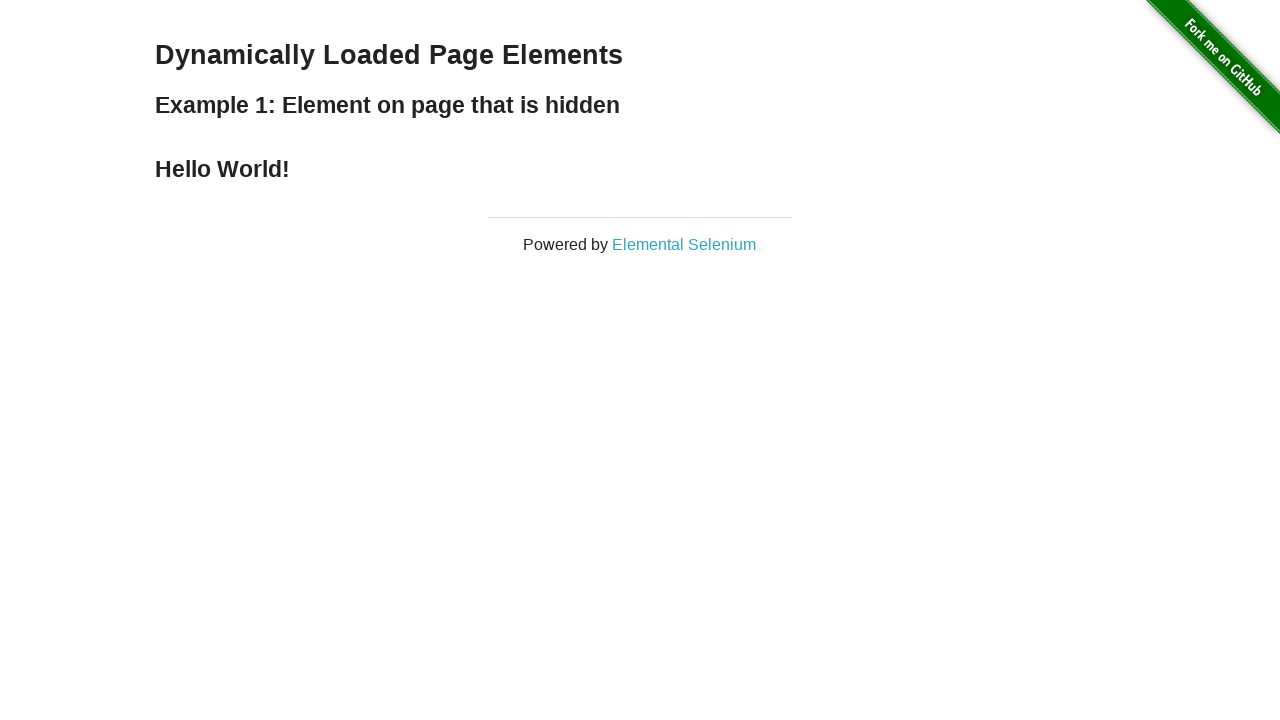